Tests filtering to display only completed items

Starting URL: https://demo.playwright.dev/todomvc

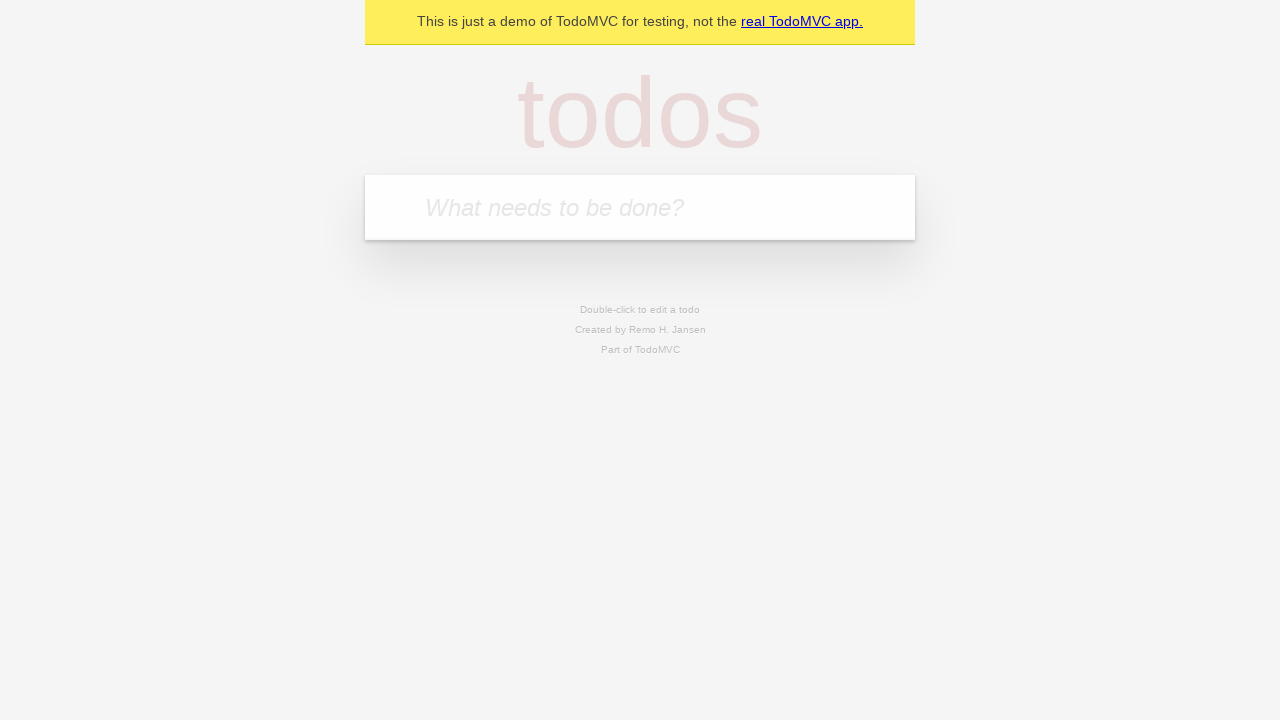

Filled todo input with 'buy some cheese' on internal:attr=[placeholder="What needs to be done?"i]
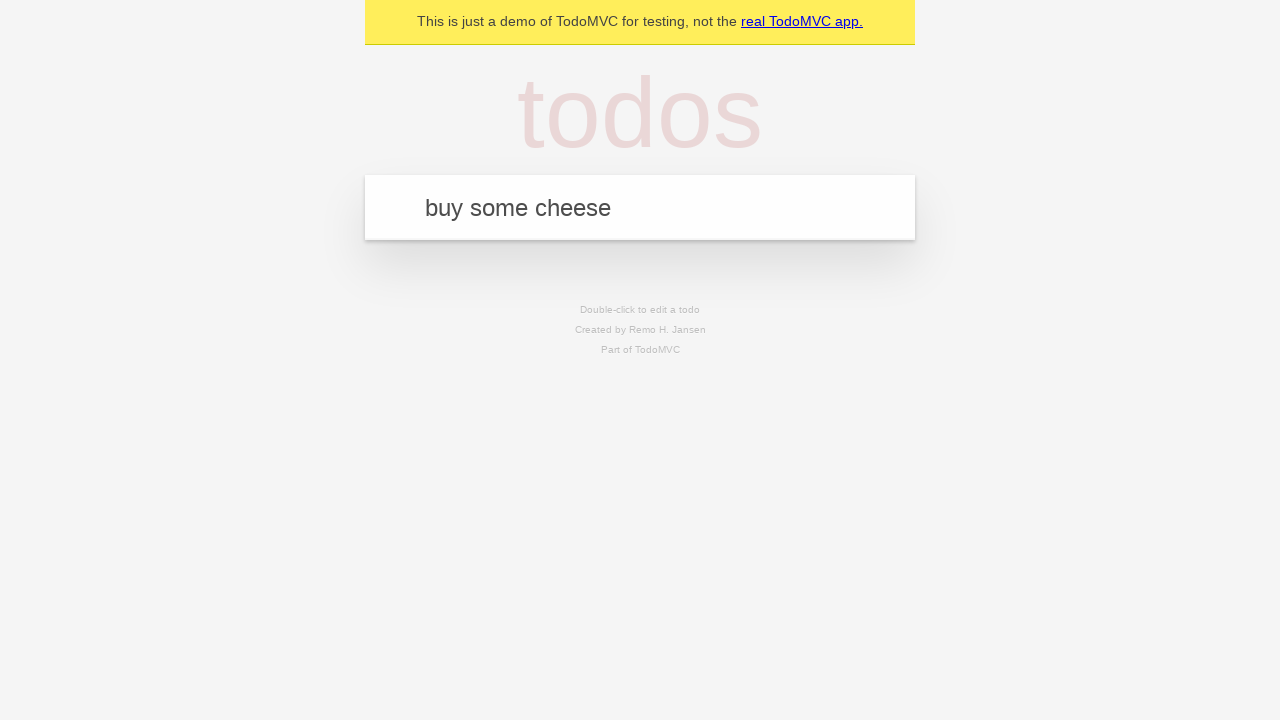

Pressed Enter to add first todo item on internal:attr=[placeholder="What needs to be done?"i]
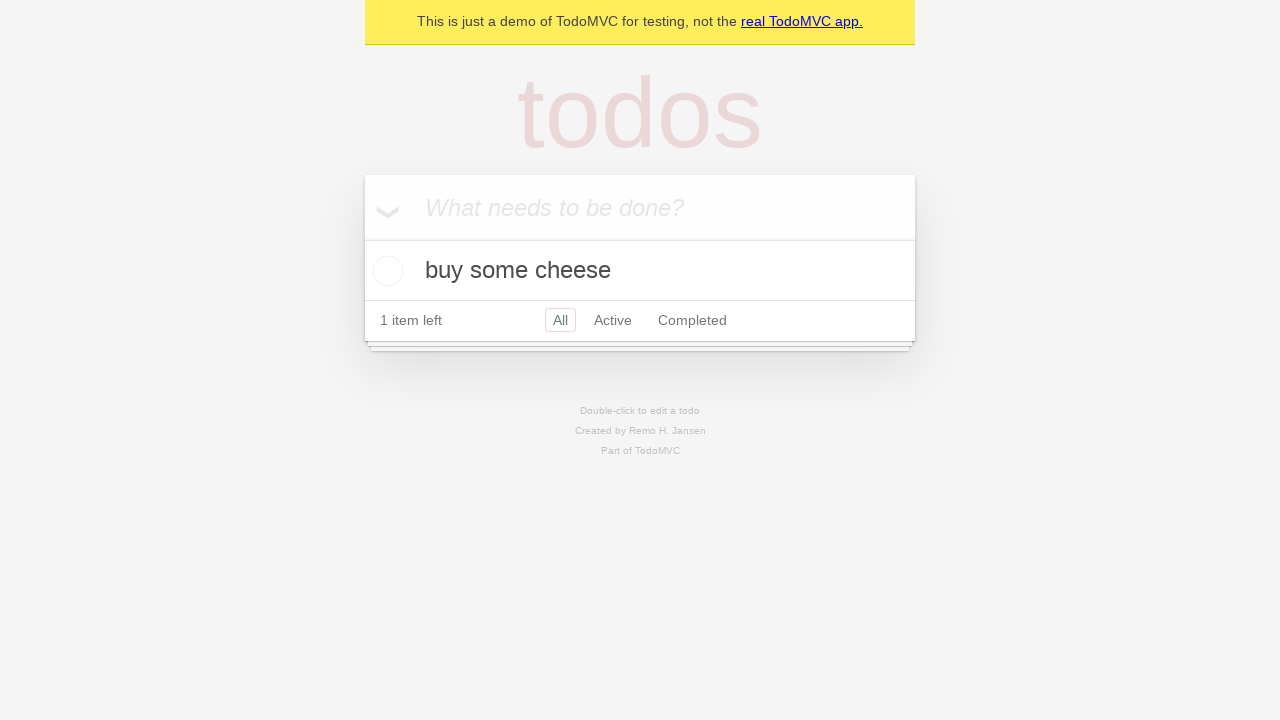

Filled todo input with 'feed the cat' on internal:attr=[placeholder="What needs to be done?"i]
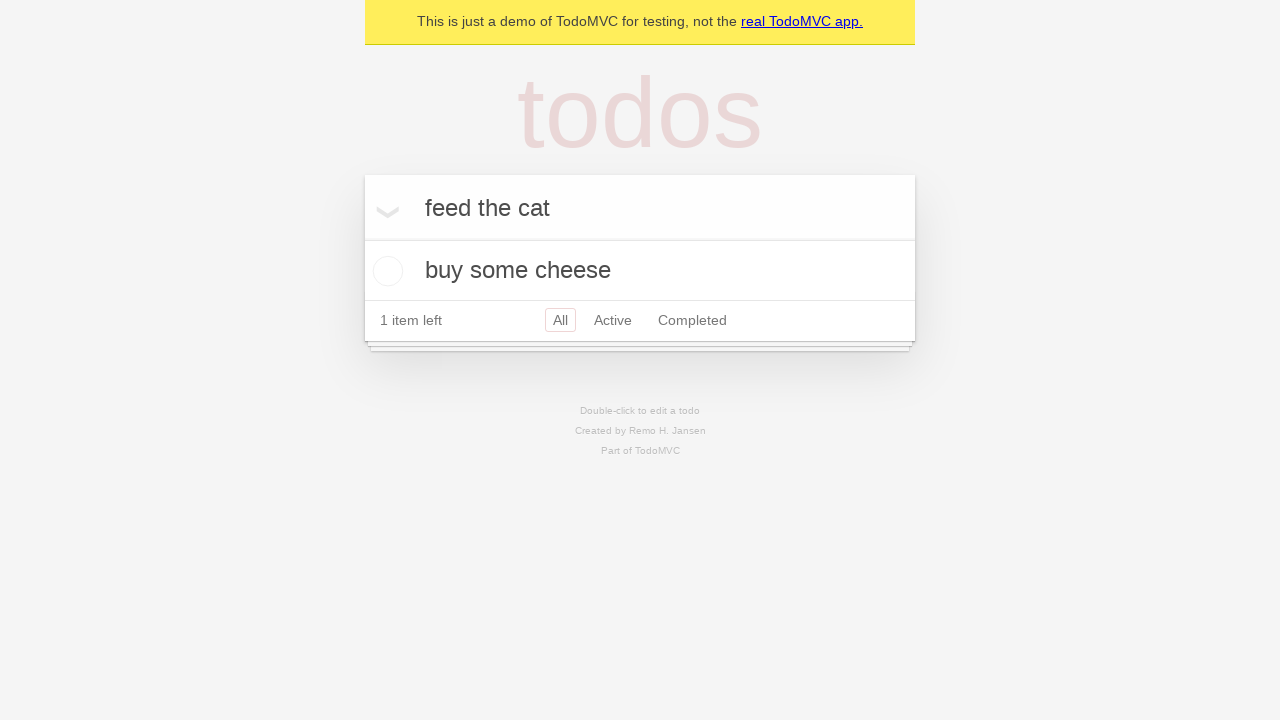

Pressed Enter to add second todo item on internal:attr=[placeholder="What needs to be done?"i]
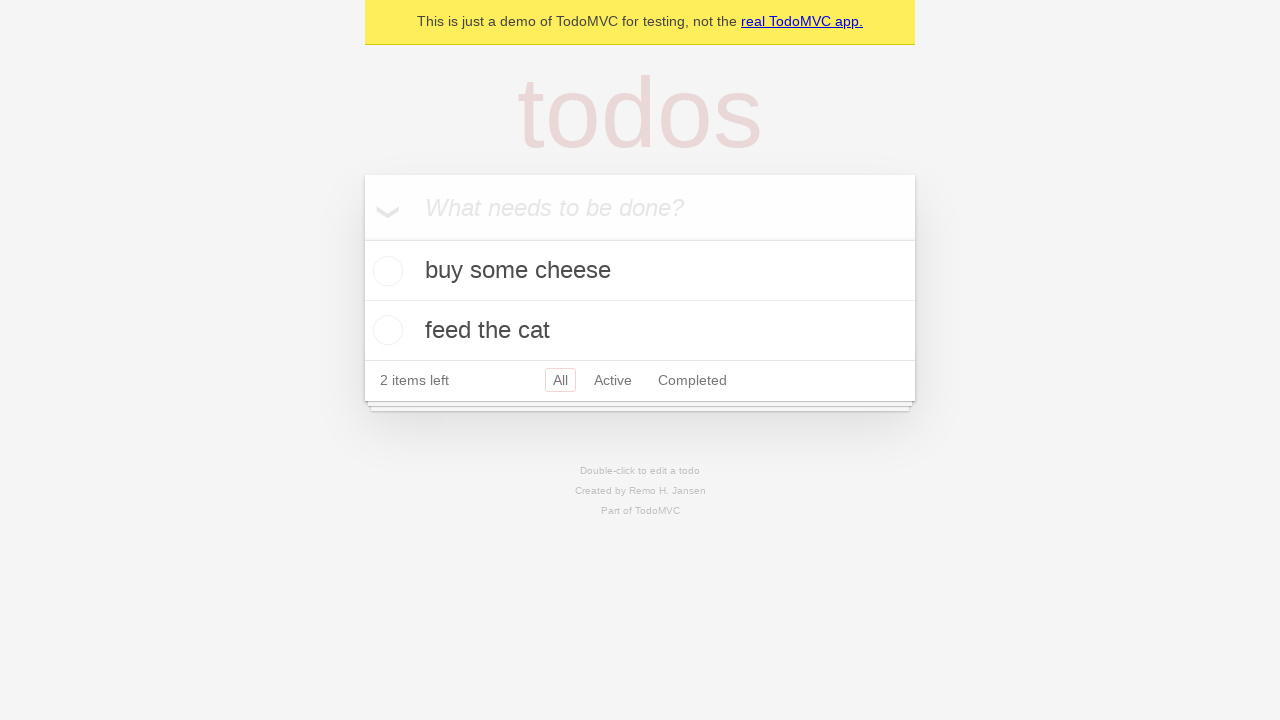

Filled todo input with 'book a doctors appointment' on internal:attr=[placeholder="What needs to be done?"i]
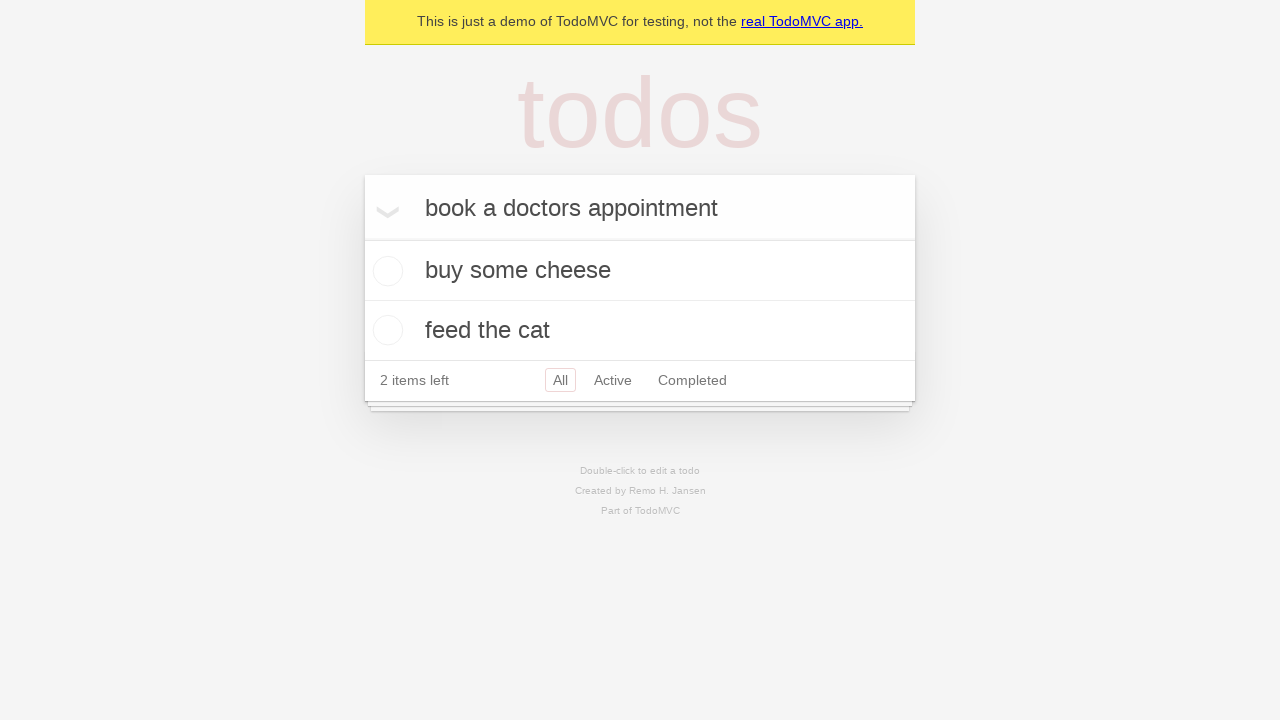

Pressed Enter to add third todo item on internal:attr=[placeholder="What needs to be done?"i]
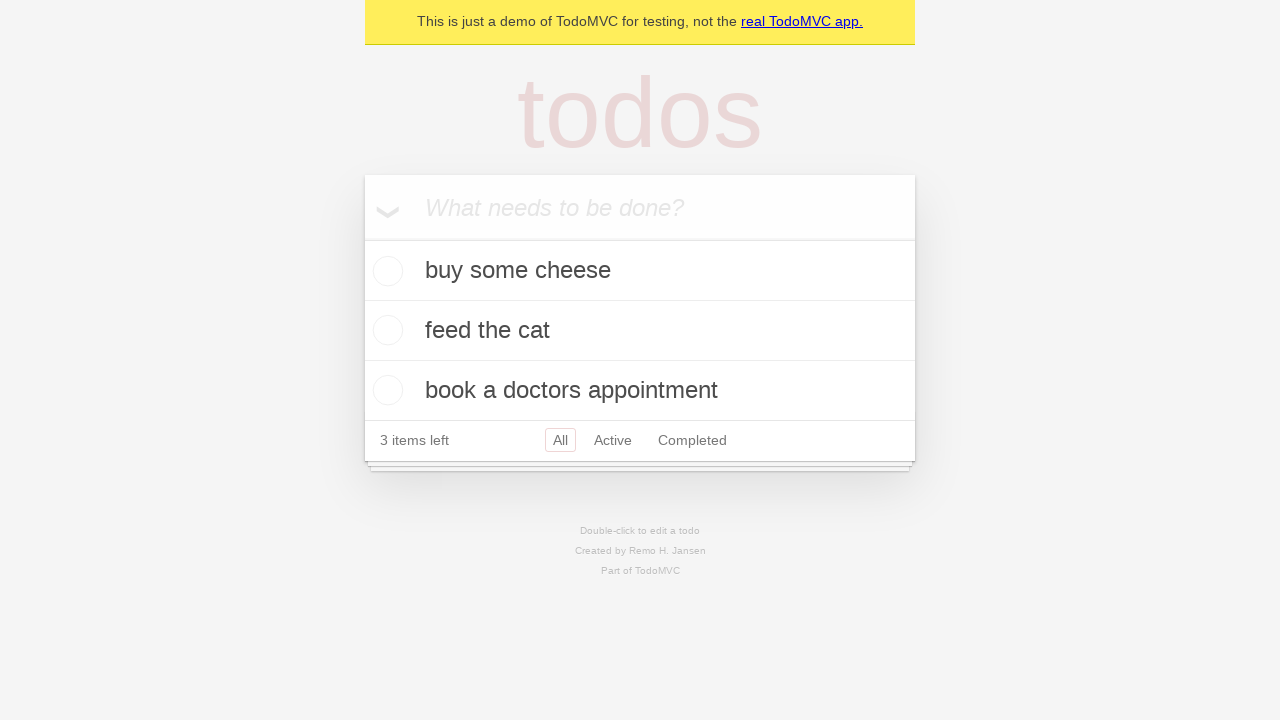

Checked the second todo item checkbox at (385, 330) on internal:testid=[data-testid="todo-item"s] >> nth=1 >> internal:role=checkbox
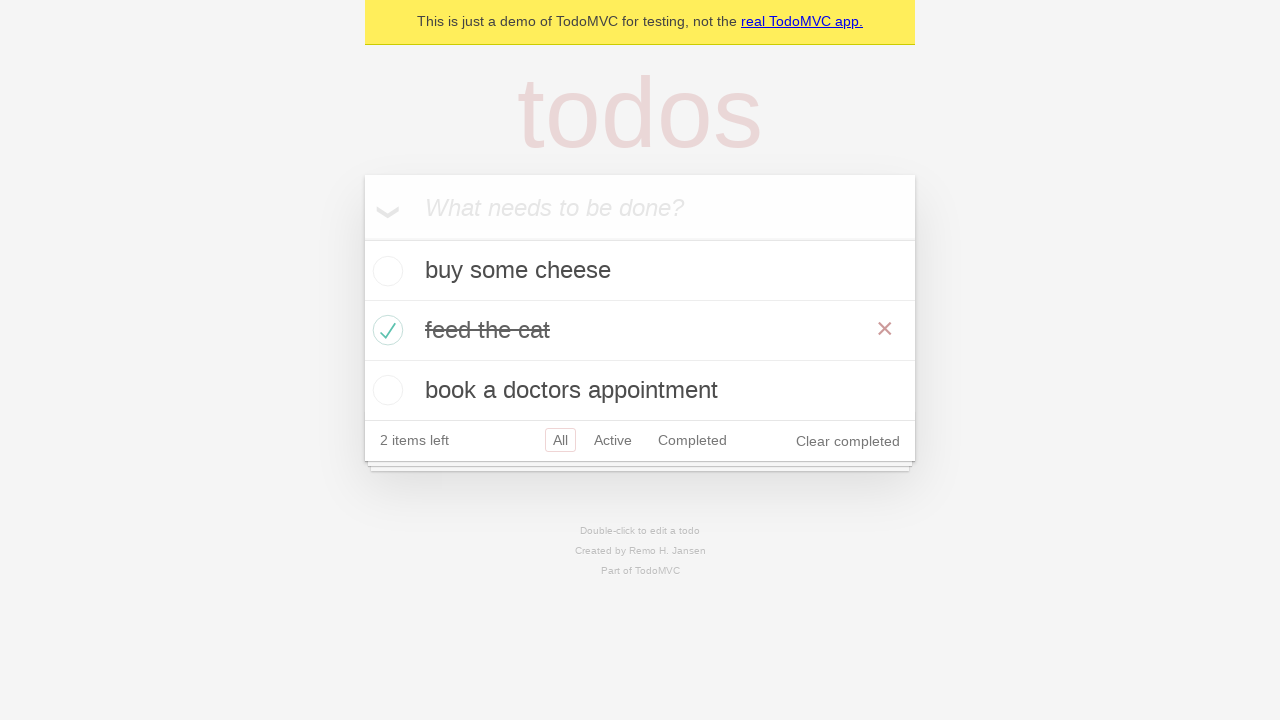

Clicked Completed filter link at (692, 440) on internal:role=link[name="Completed"i]
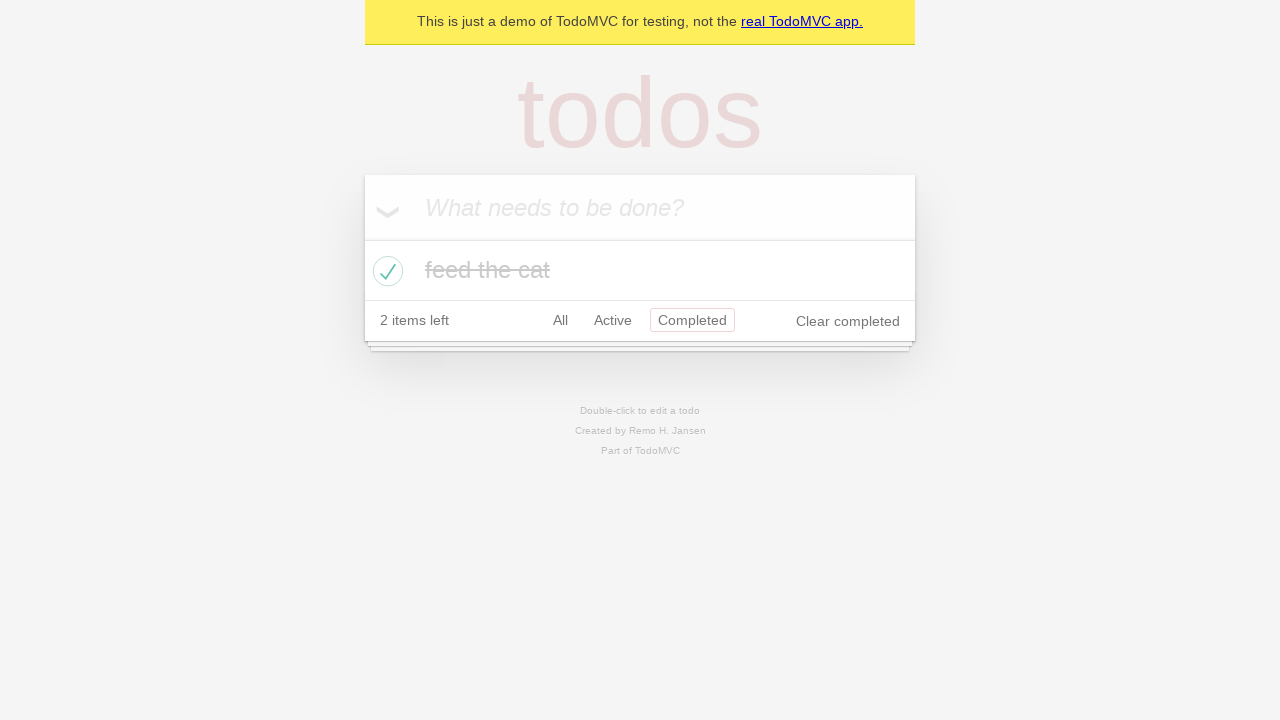

Verified that only 1 completed todo item is displayed
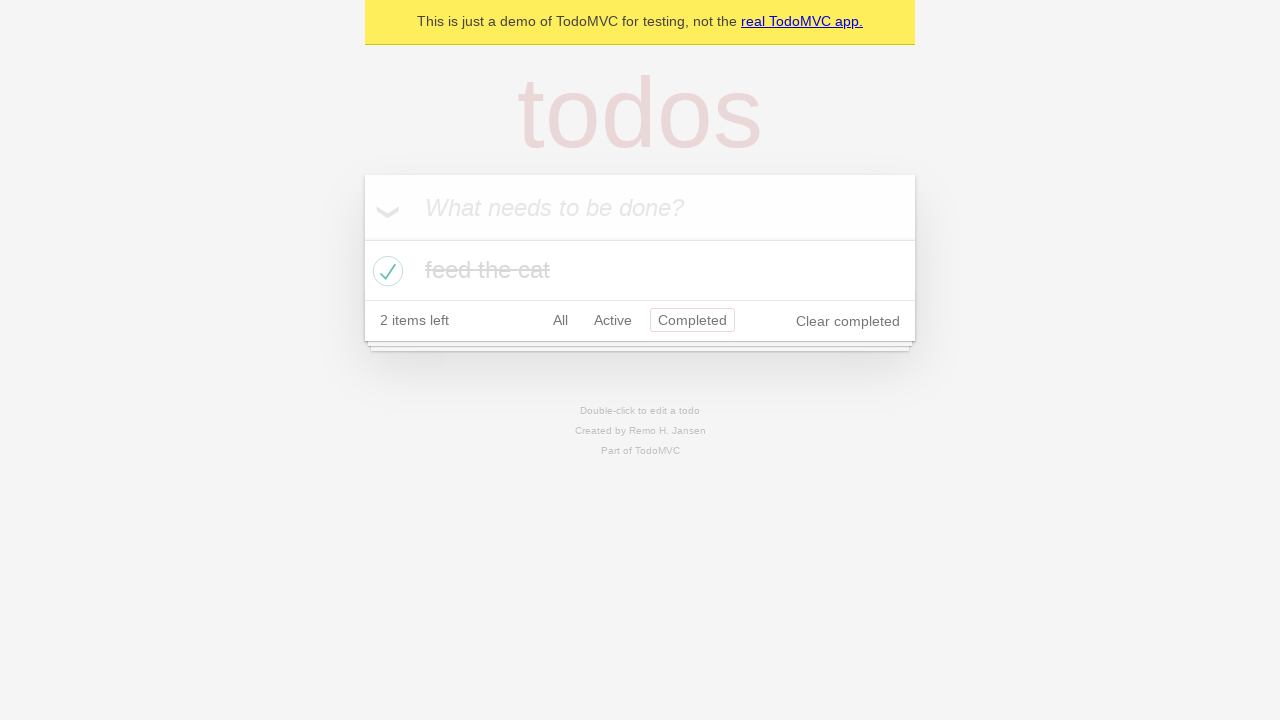

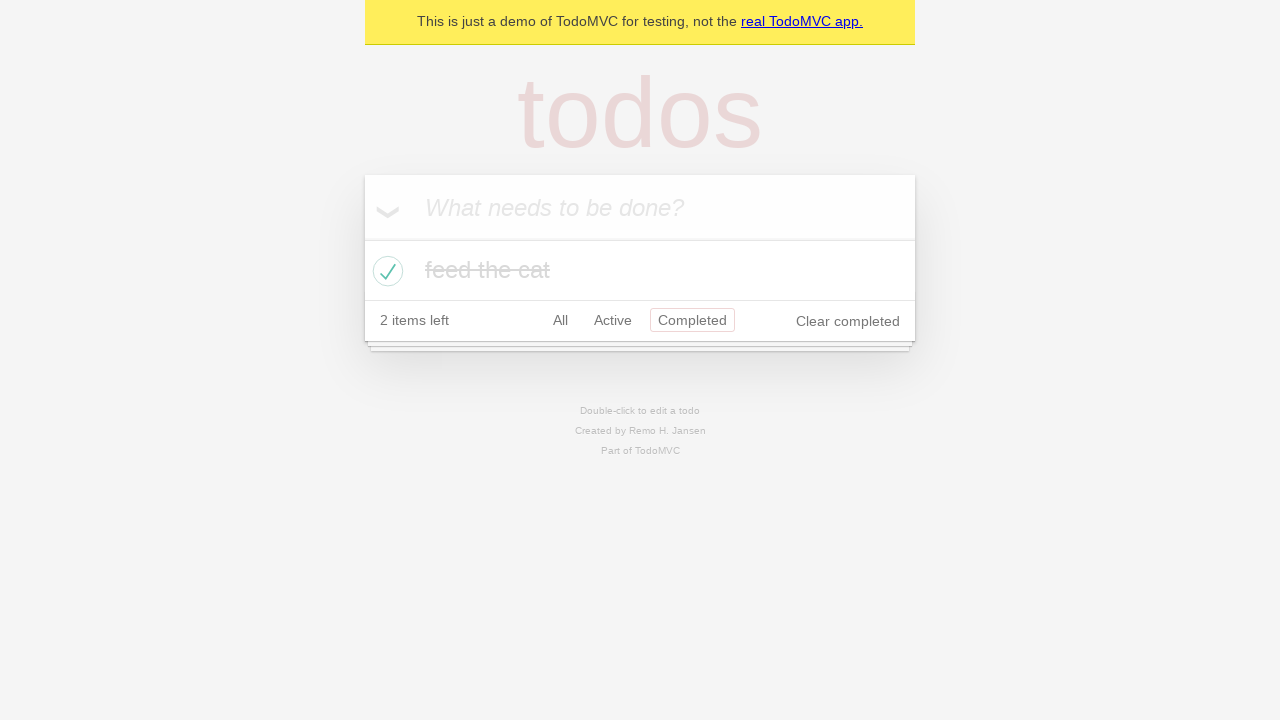